Retrieves a value from an image element's attribute, performs a mathematical calculation, and submits a form with the result along with checkbox and radio button selections

Starting URL: http://suninjuly.github.io/get_attribute.html

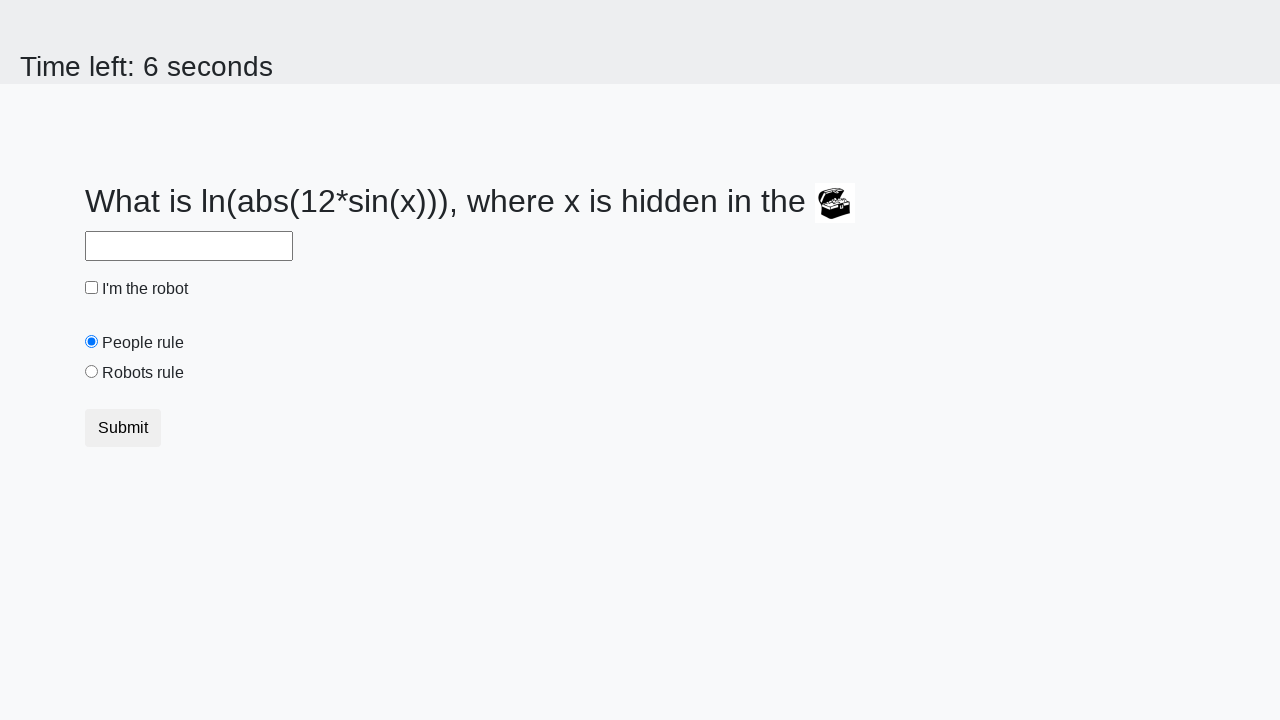

Retrieved valuex attribute from treasure image element
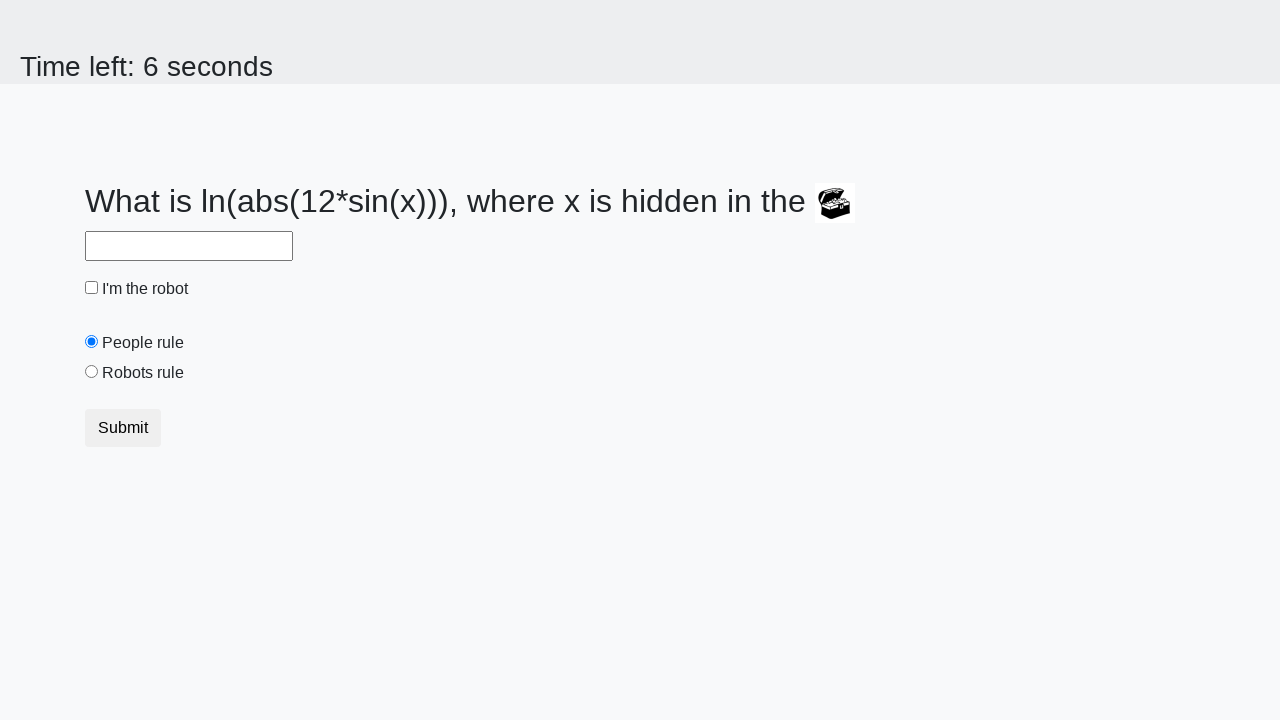

Calculated mathematical result using log and sin functions
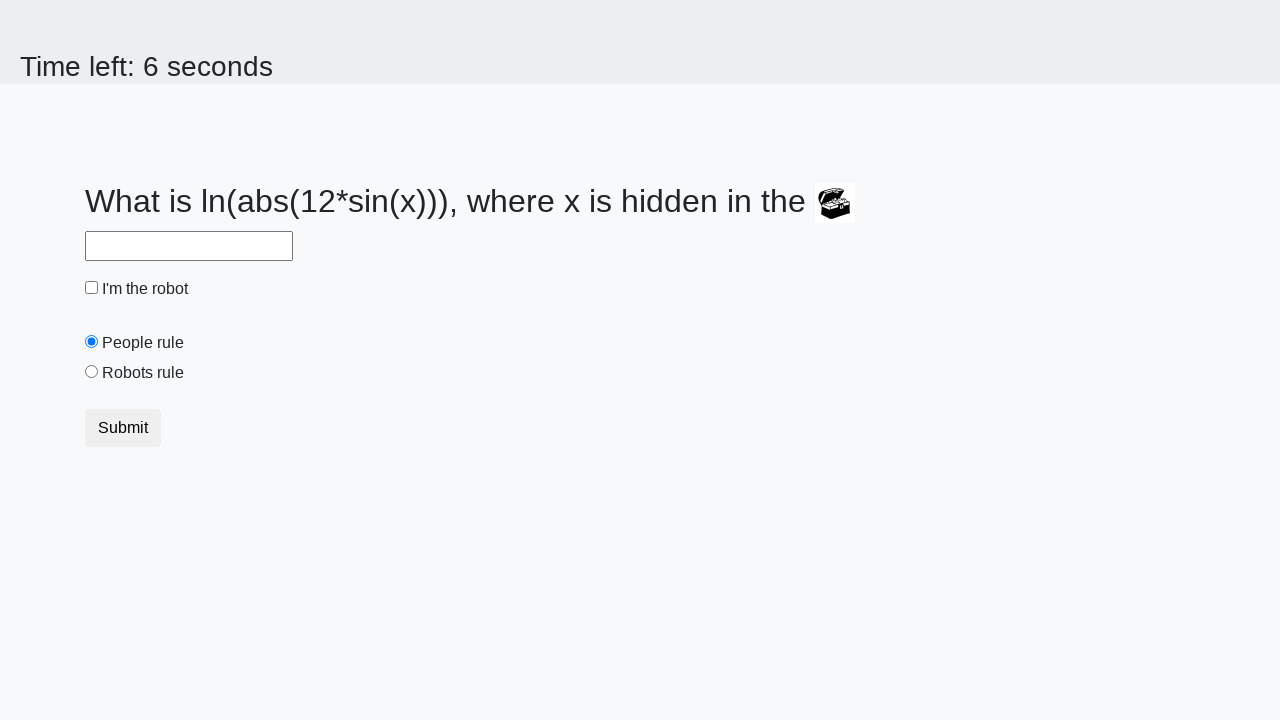

Filled answer field with calculated value on #answer
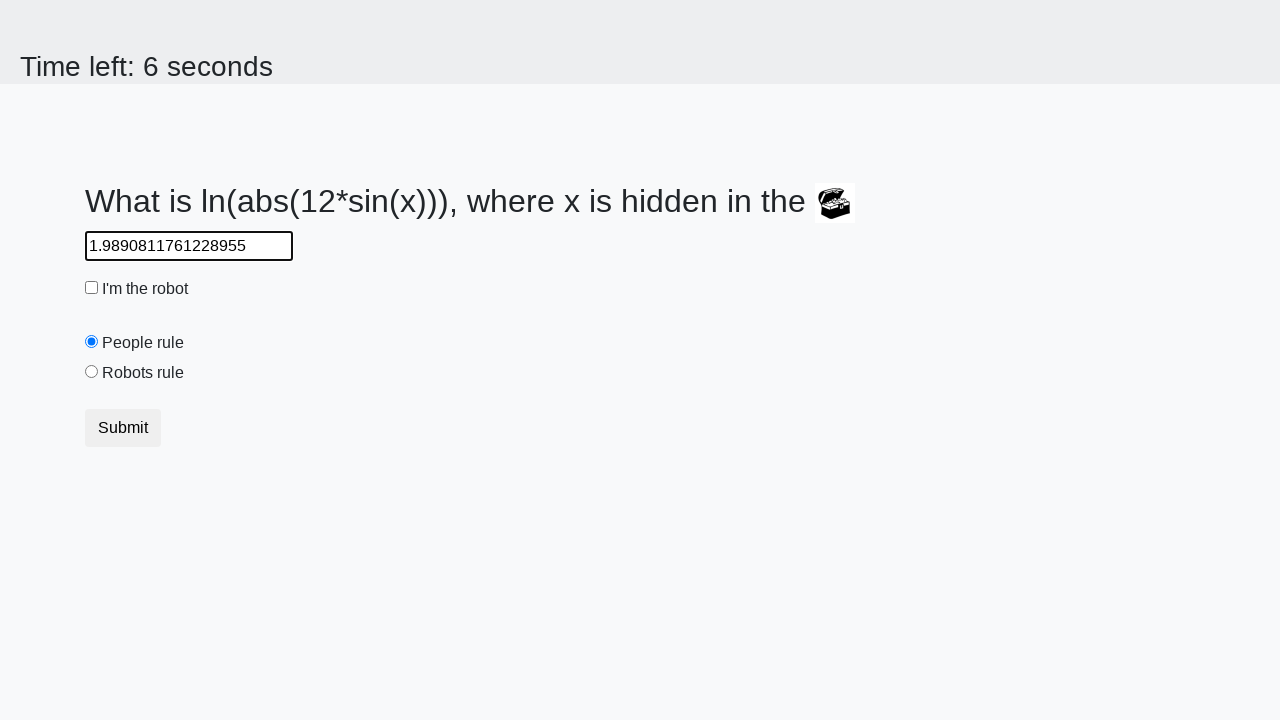

Checked the robot checkbox at (92, 288) on #robotCheckbox
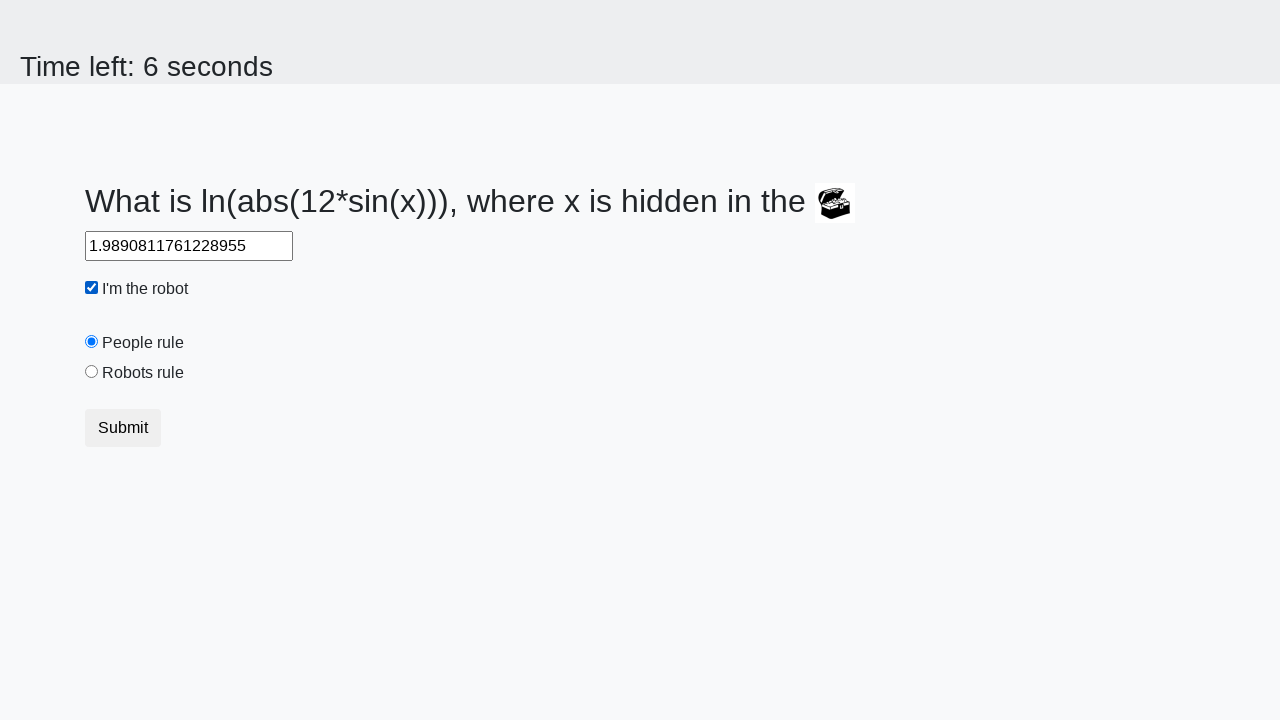

Selected the robots rule radio button at (92, 372) on #robotsRule
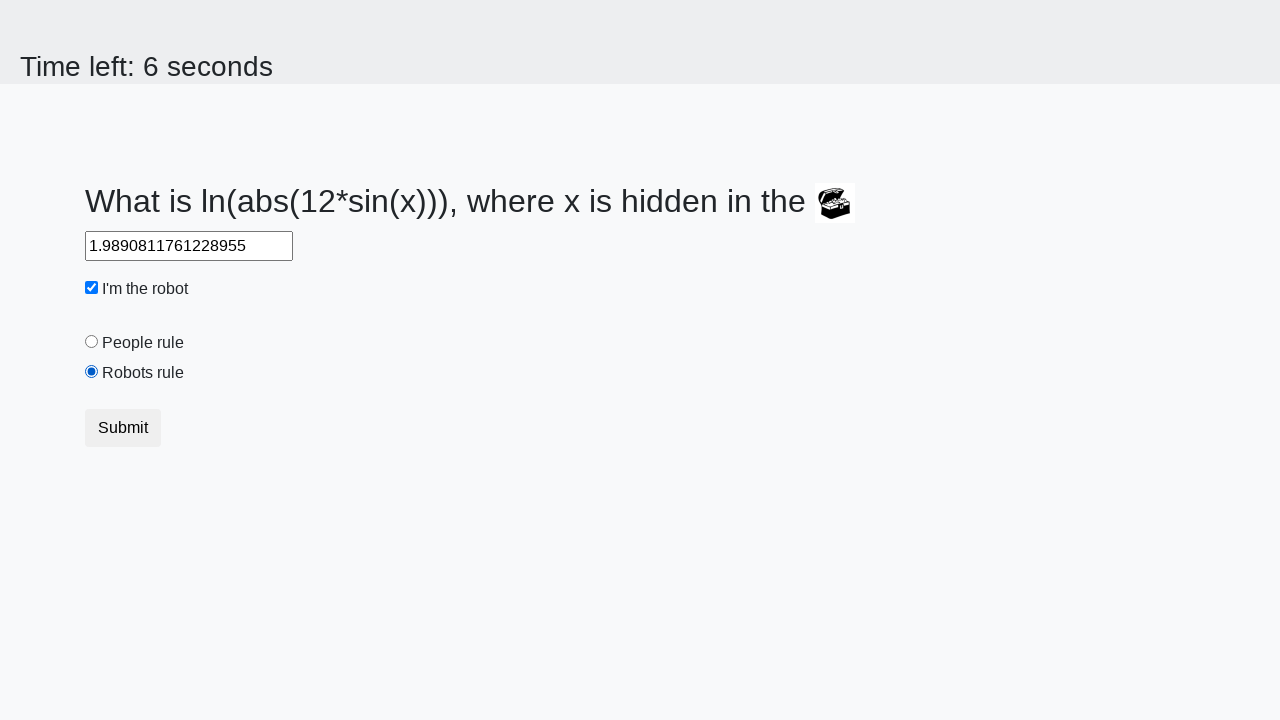

Submitted form with answer, checkbox, and radio button selections at (123, 428) on button[type="submit"].btn-default
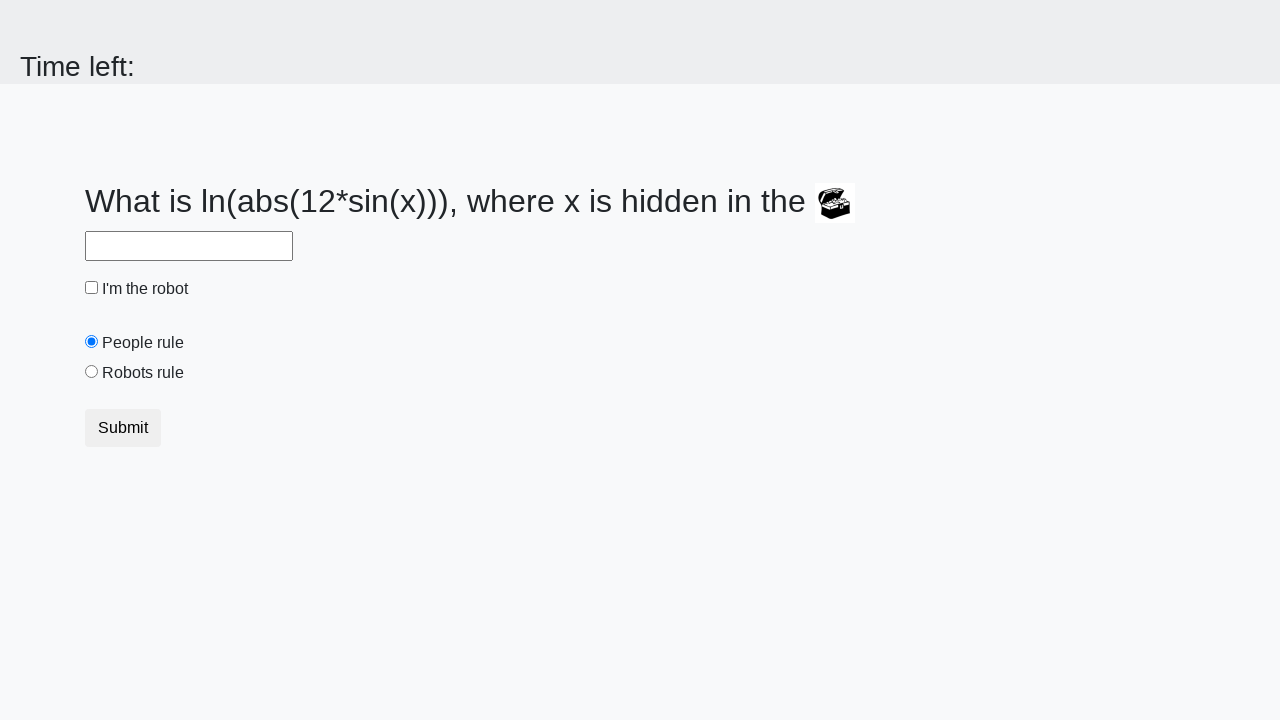

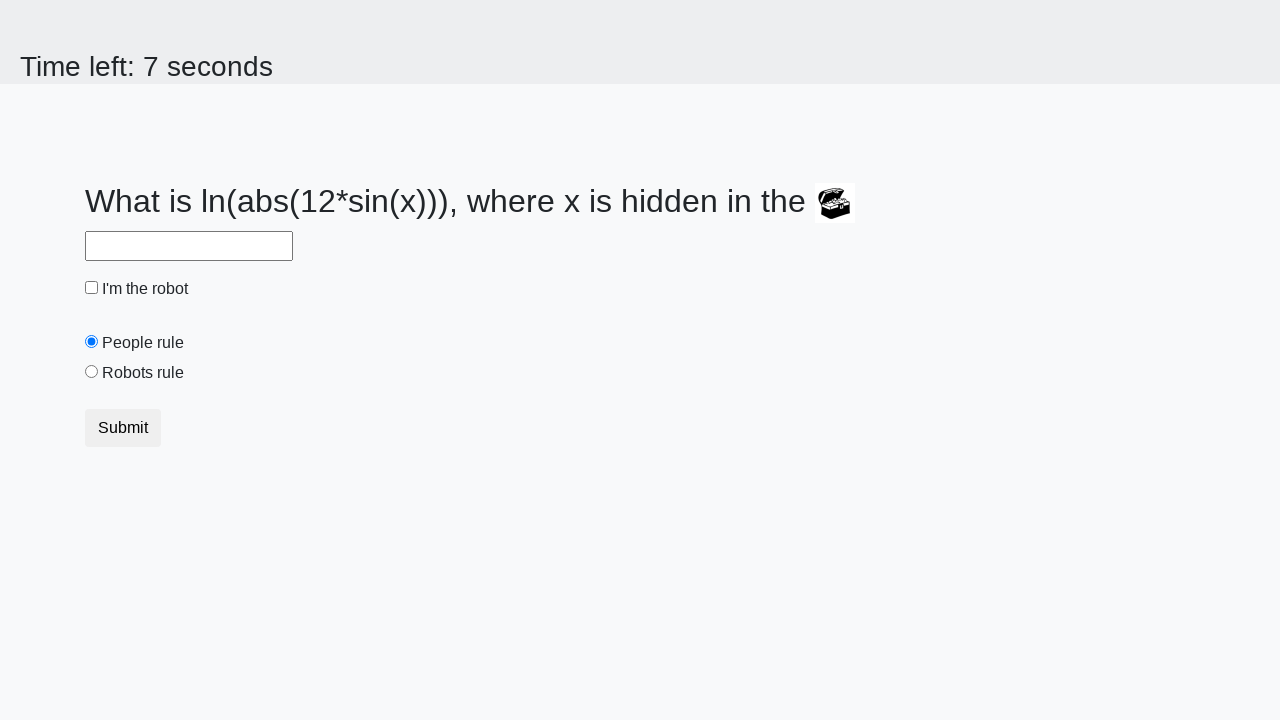